Tests Angular editable dropdown by typing and selecting Sheffield city

Starting URL: https://valor-software.com/ng2-select/

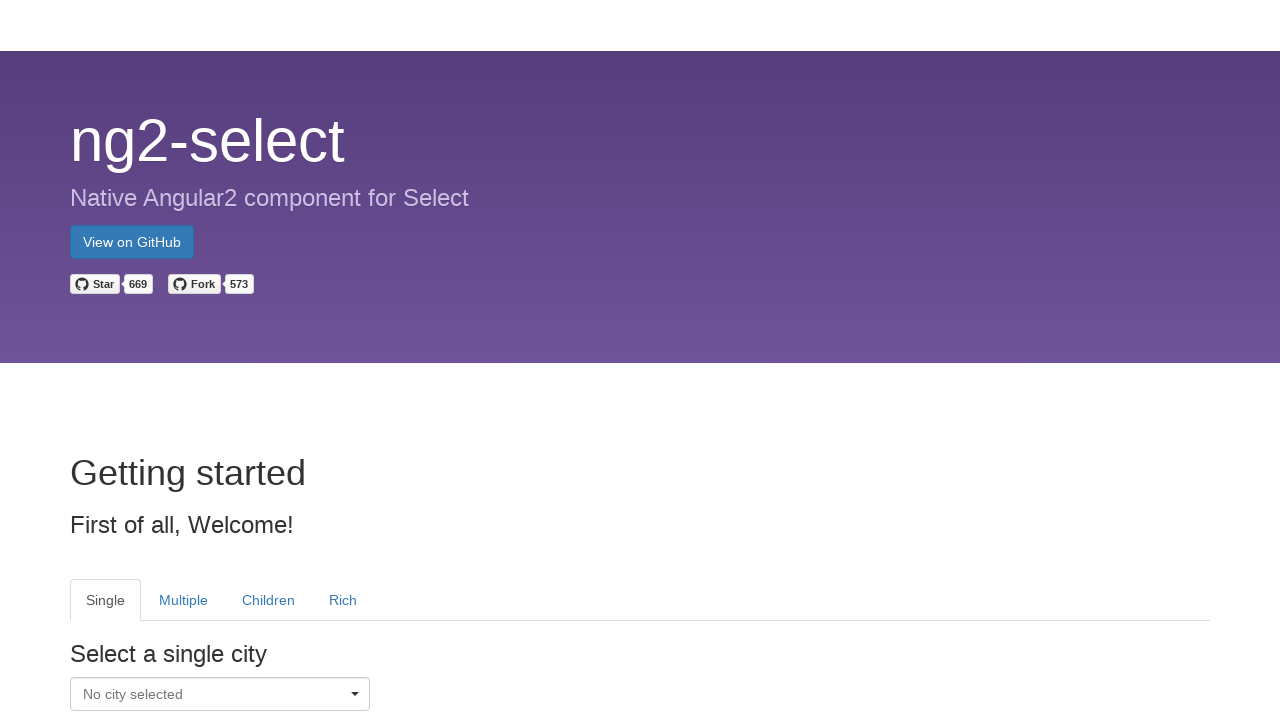

Clicked on Angular editable dropdown in Single tab at (220, 694) on xpath=//tab[@heading='Single']//div[contains(@class,'ui-select-container')]
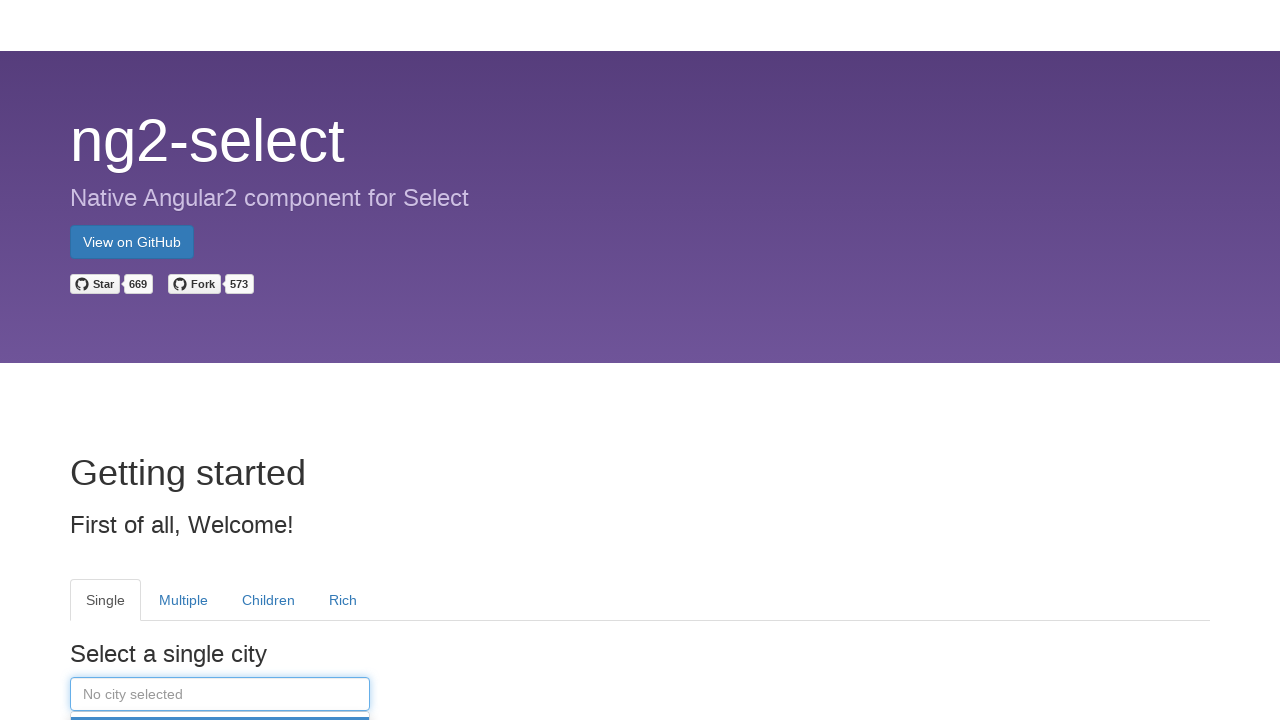

Typed 'Sheffield' in the dropdown input field on //tab[@heading='Single']//input
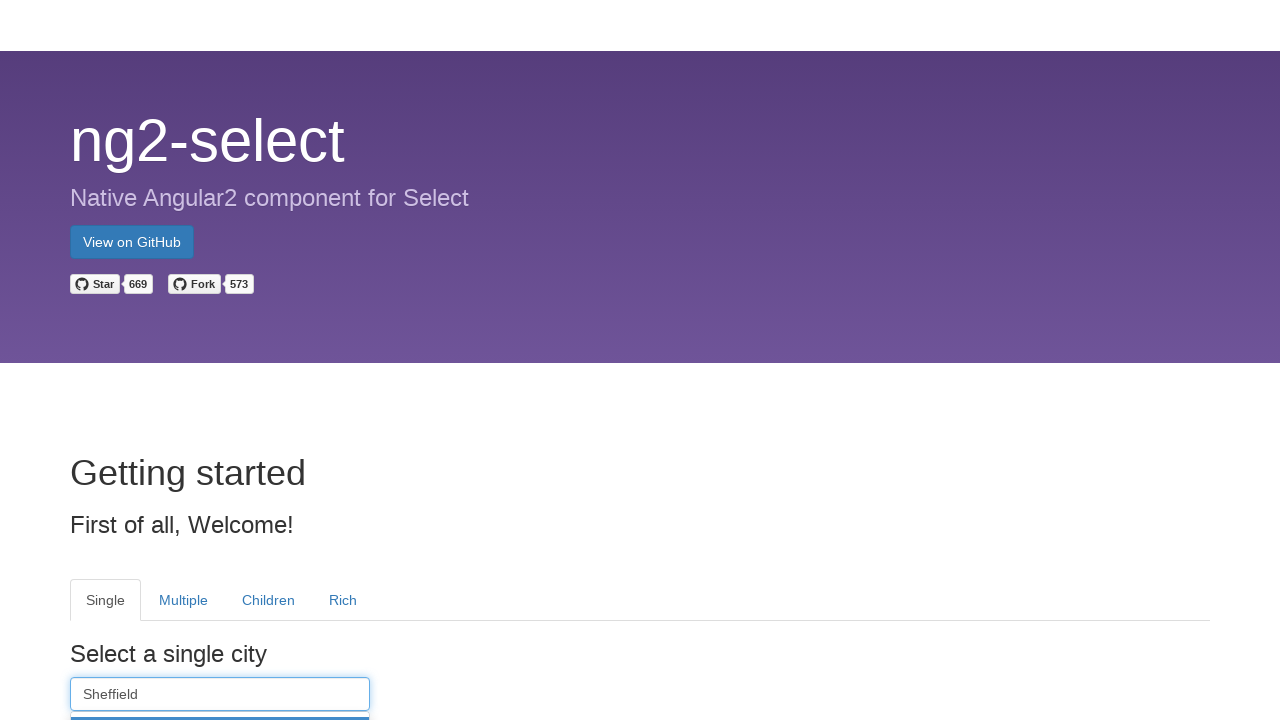

Waited 1000ms for dropdown options to filter
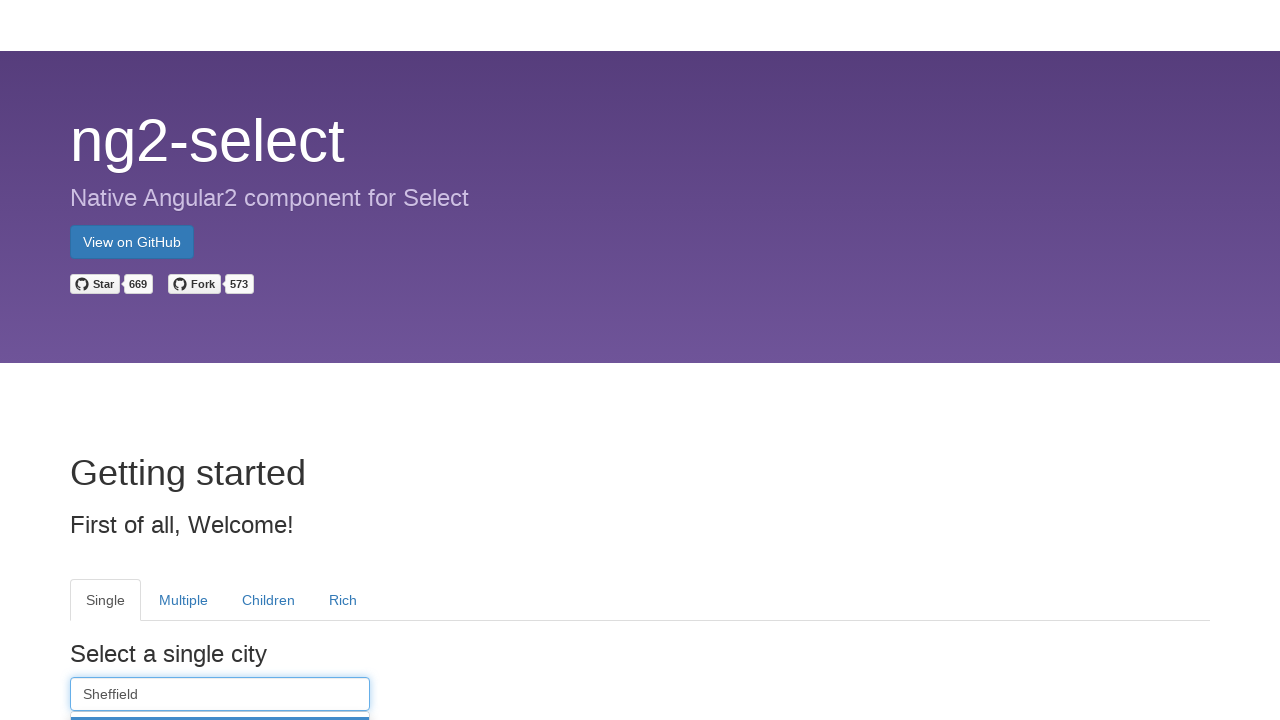

Clicked on Sheffield option from filtered dropdown results at (220, 360) on xpath=//ul[@role='menu']//li/div/a/div[contains(text(),'Sheffield')]
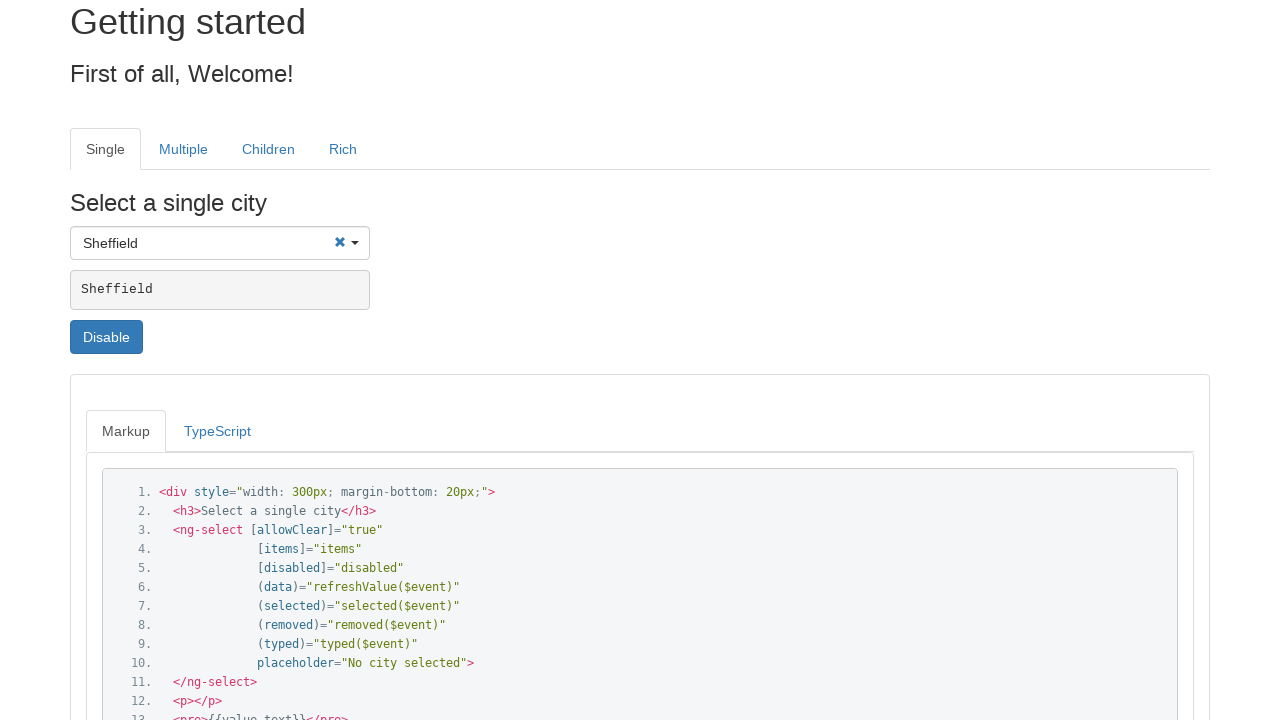

Waited 2000ms for selection to be processed
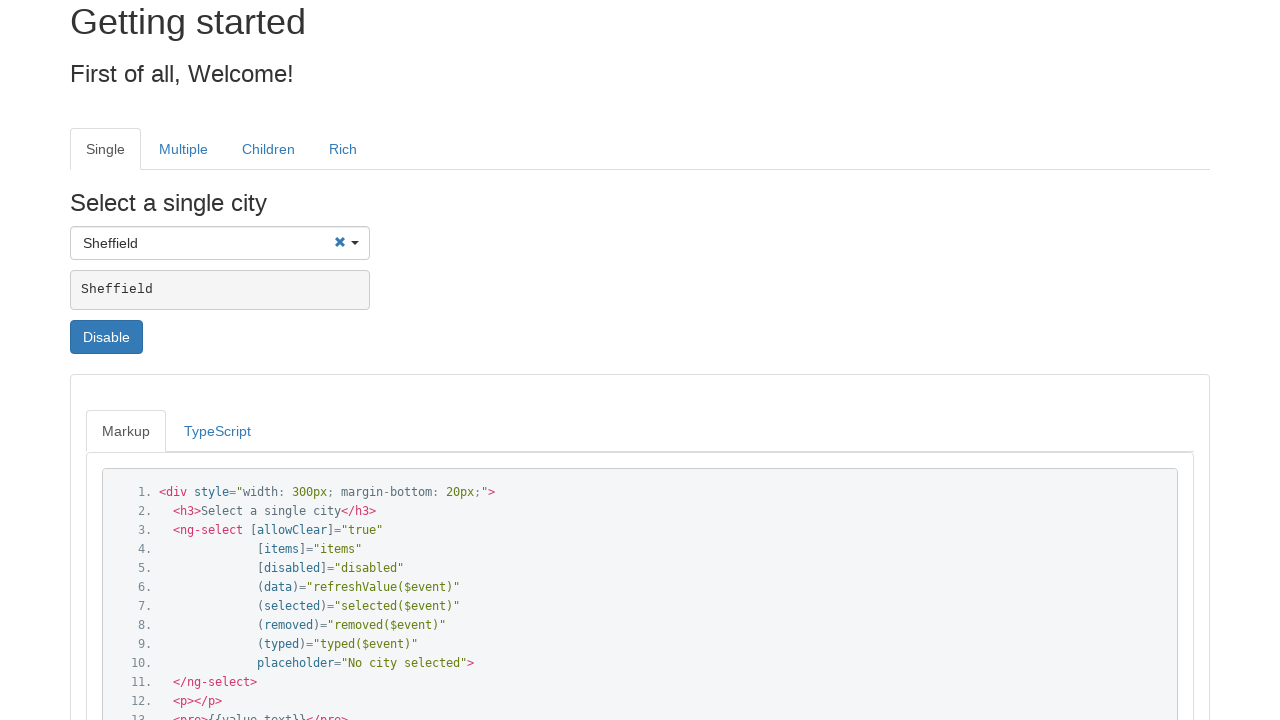

Retrieved selected city text from dropdown
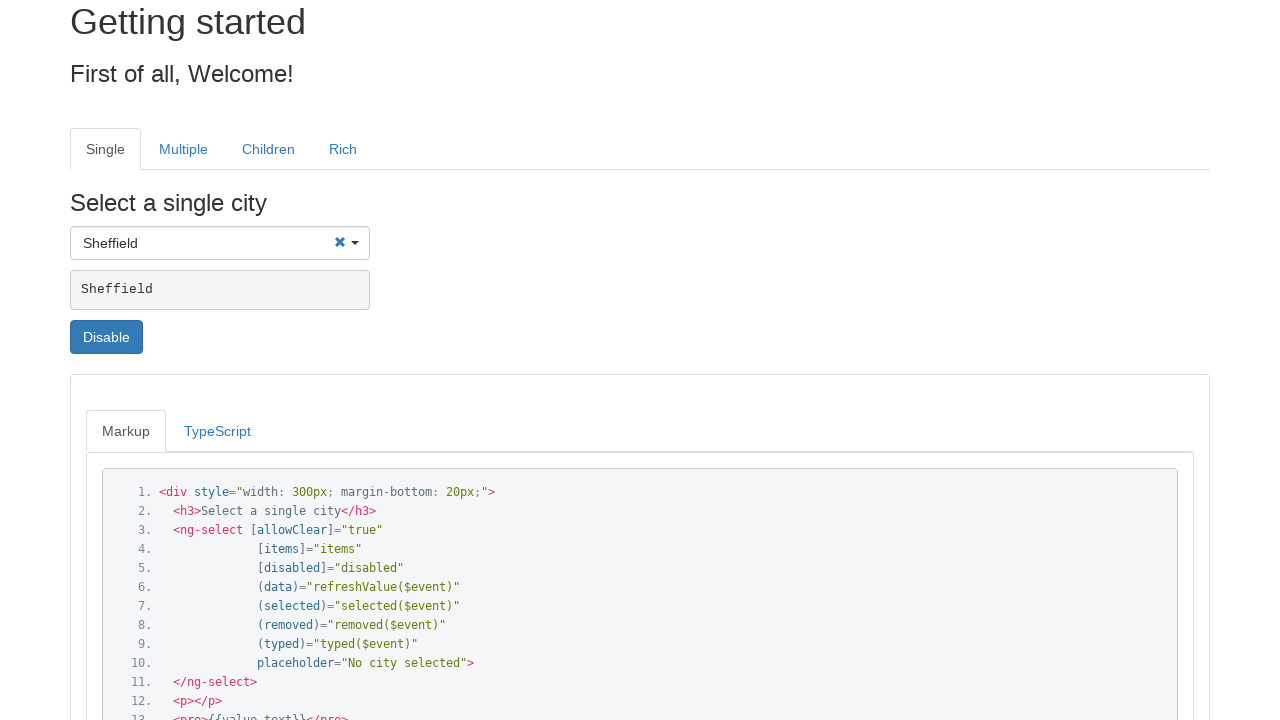

Verified that 'Sheffield' is correctly selected in the dropdown
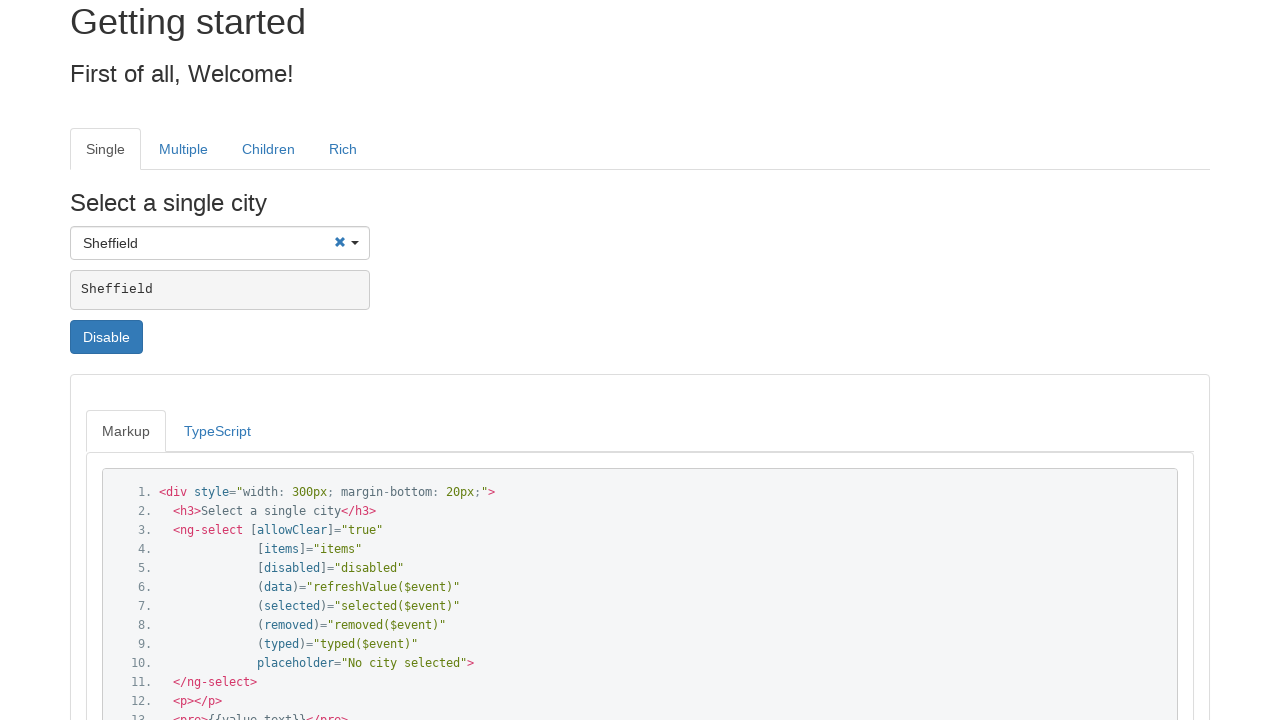

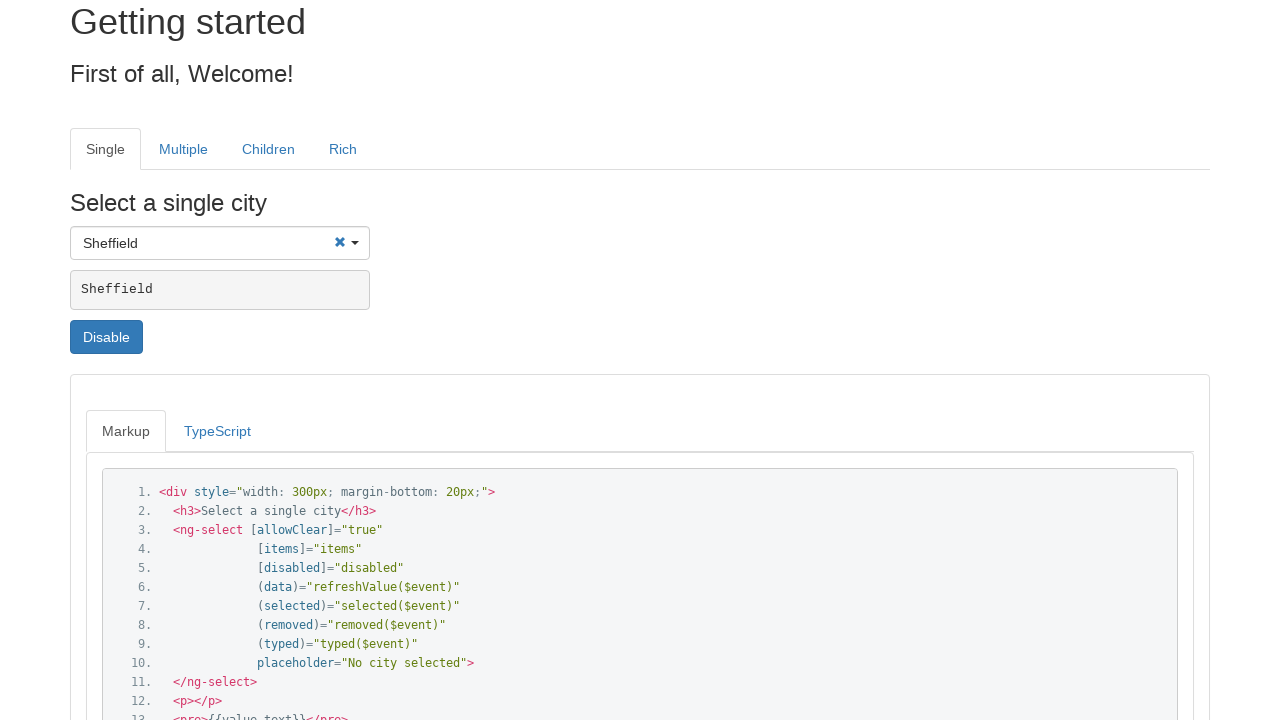